Tests page scrolling functionality by scrolling down the page using PAGE_DOWN and ARROW_DOWN keys, then scrolling back up using PAGE_UP and ARROW_UP keys

Starting URL: https://techproeducation.com

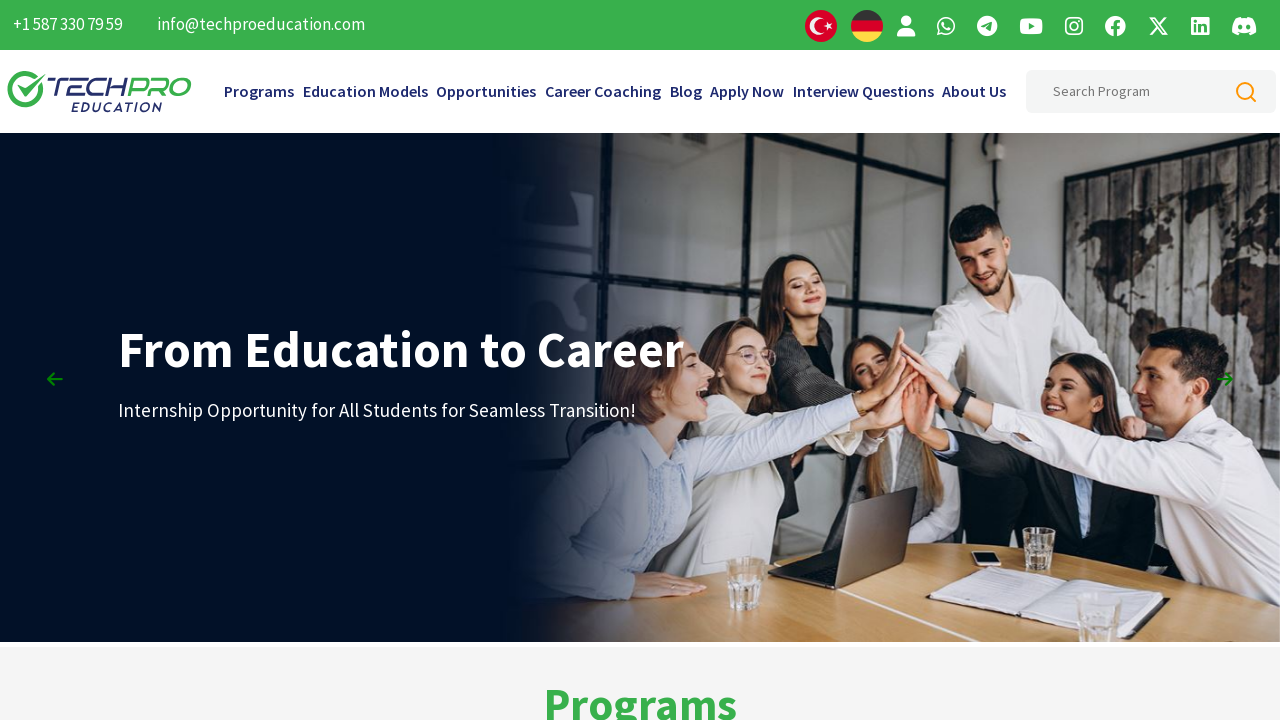

Scrolled down using PAGE_DOWN (1st press)
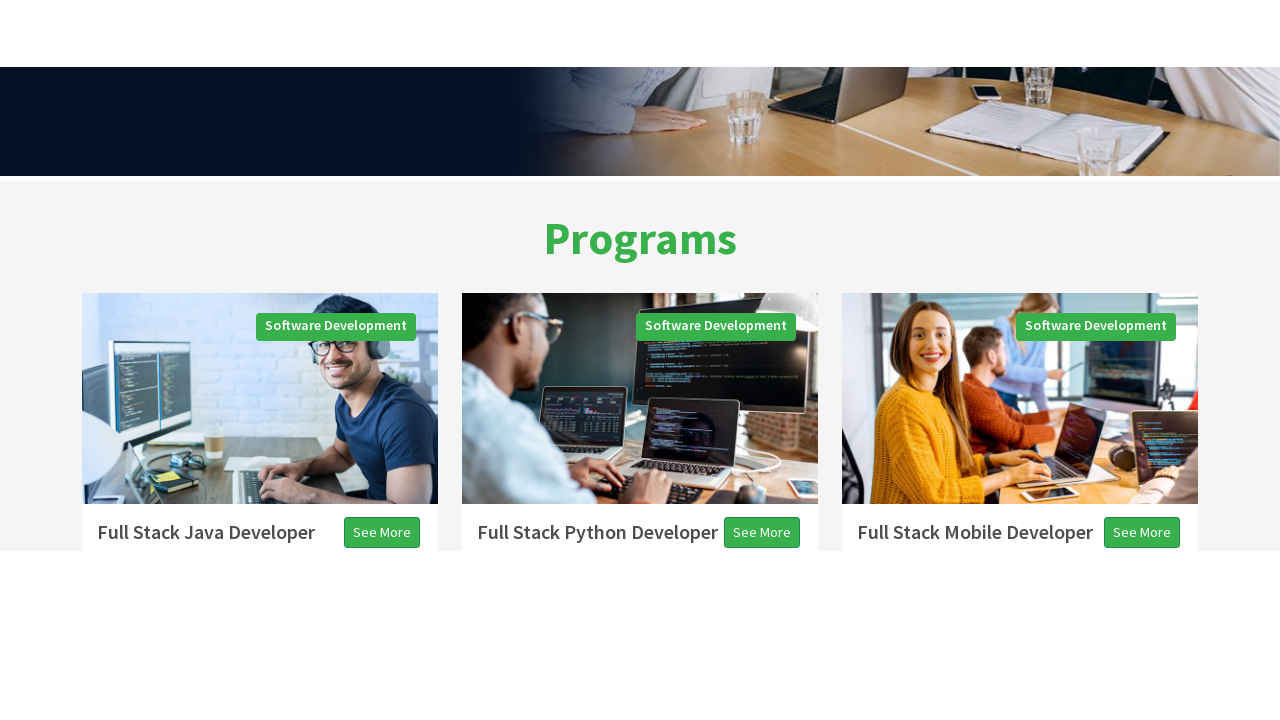

Scrolled down using PAGE_DOWN (2nd press)
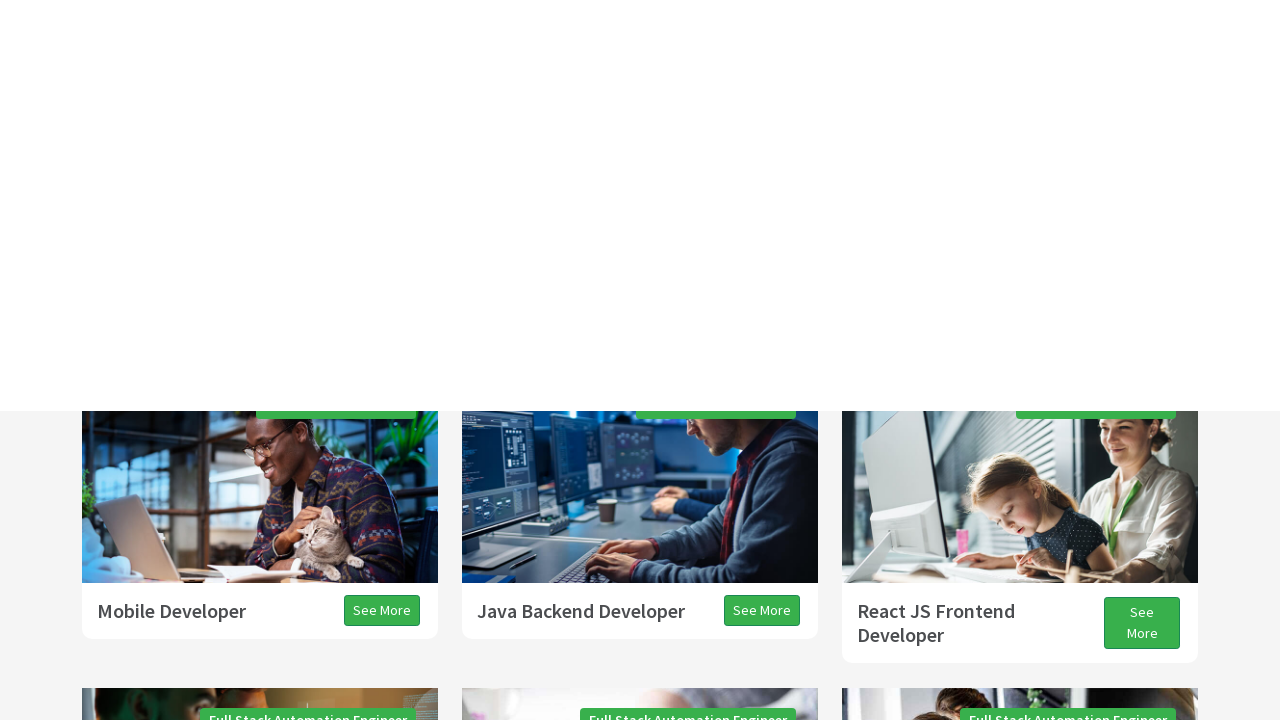

Scrolled down using PAGE_DOWN (3rd press)
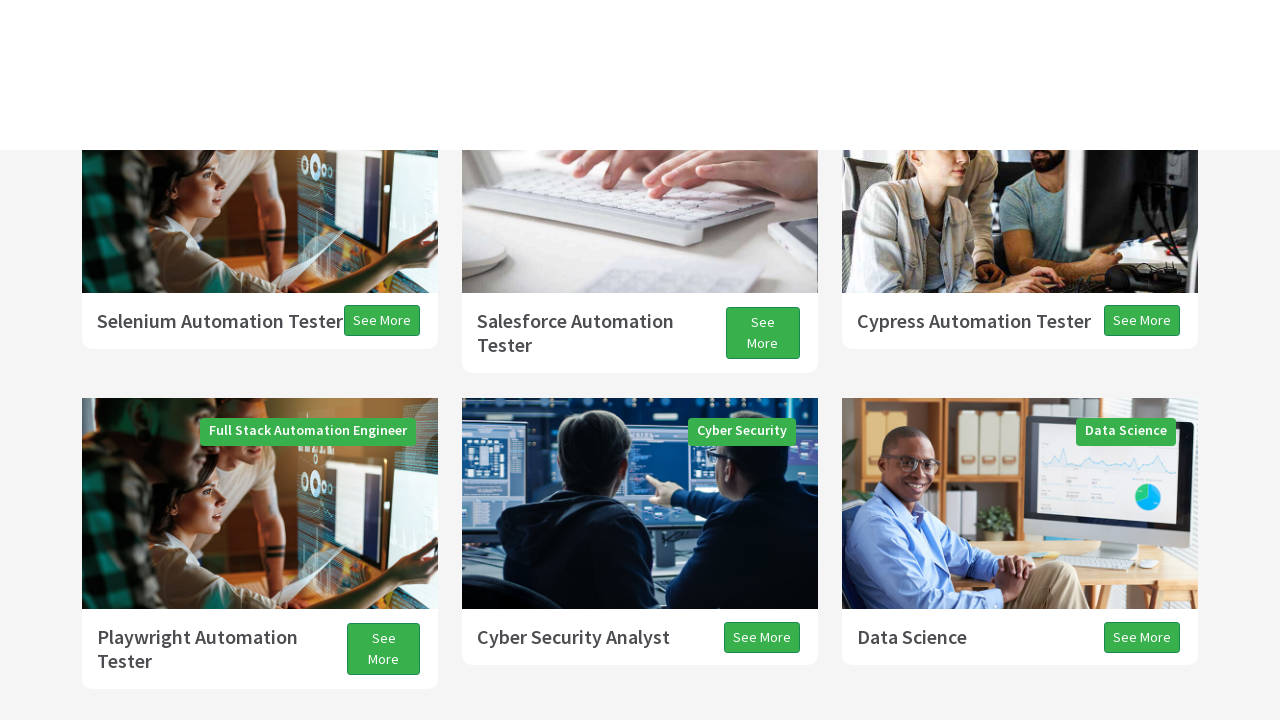

Scrolled down using ARROW_DOWN
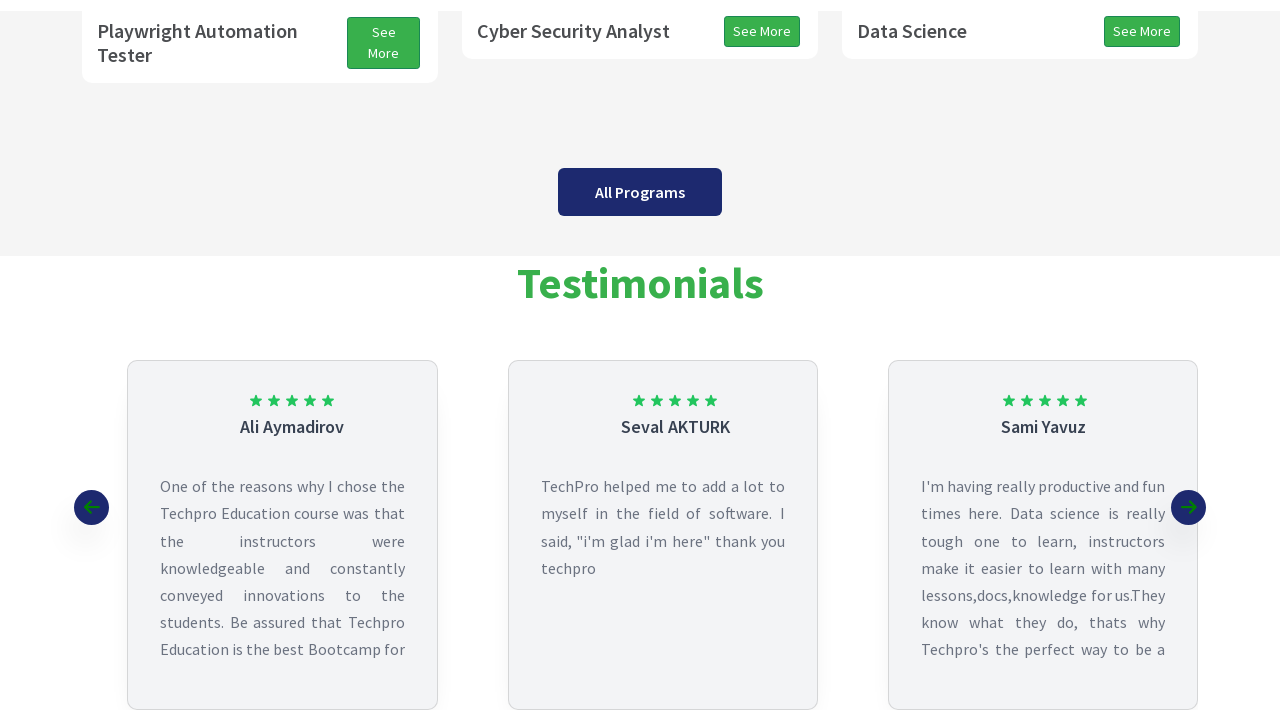

Scrolled up using PAGE_UP
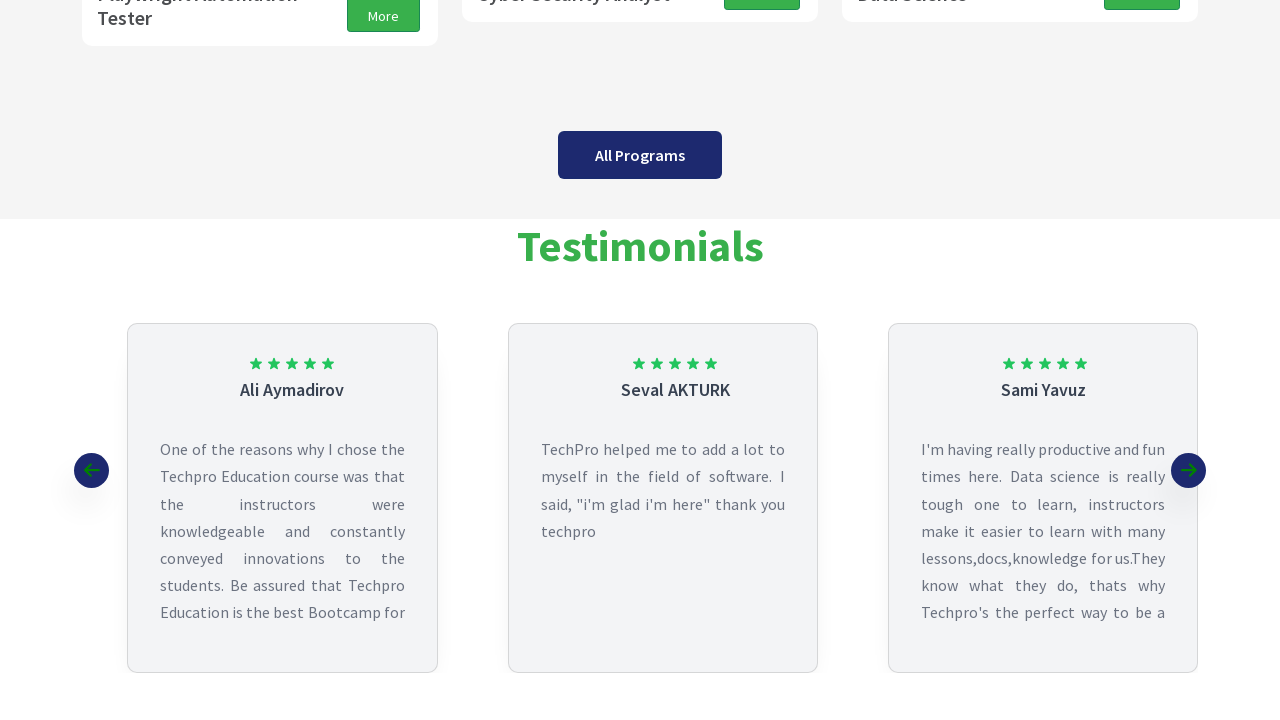

Scrolled up using ARROW_UP
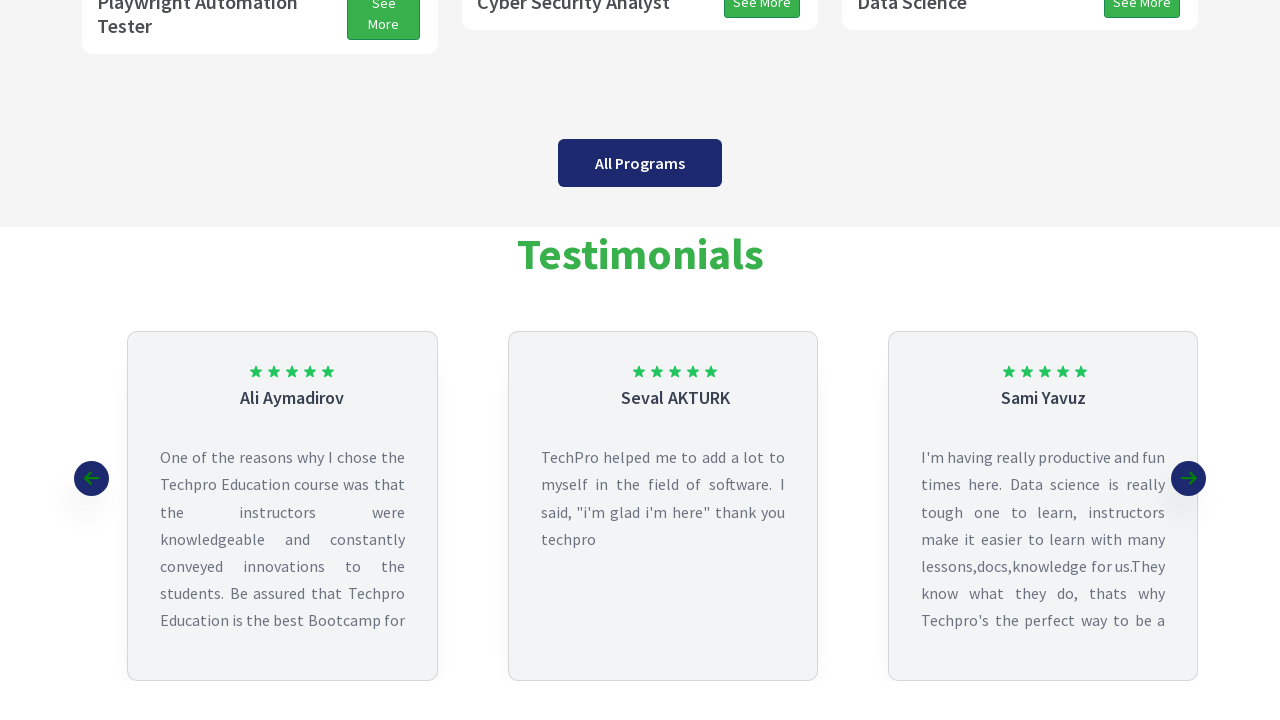

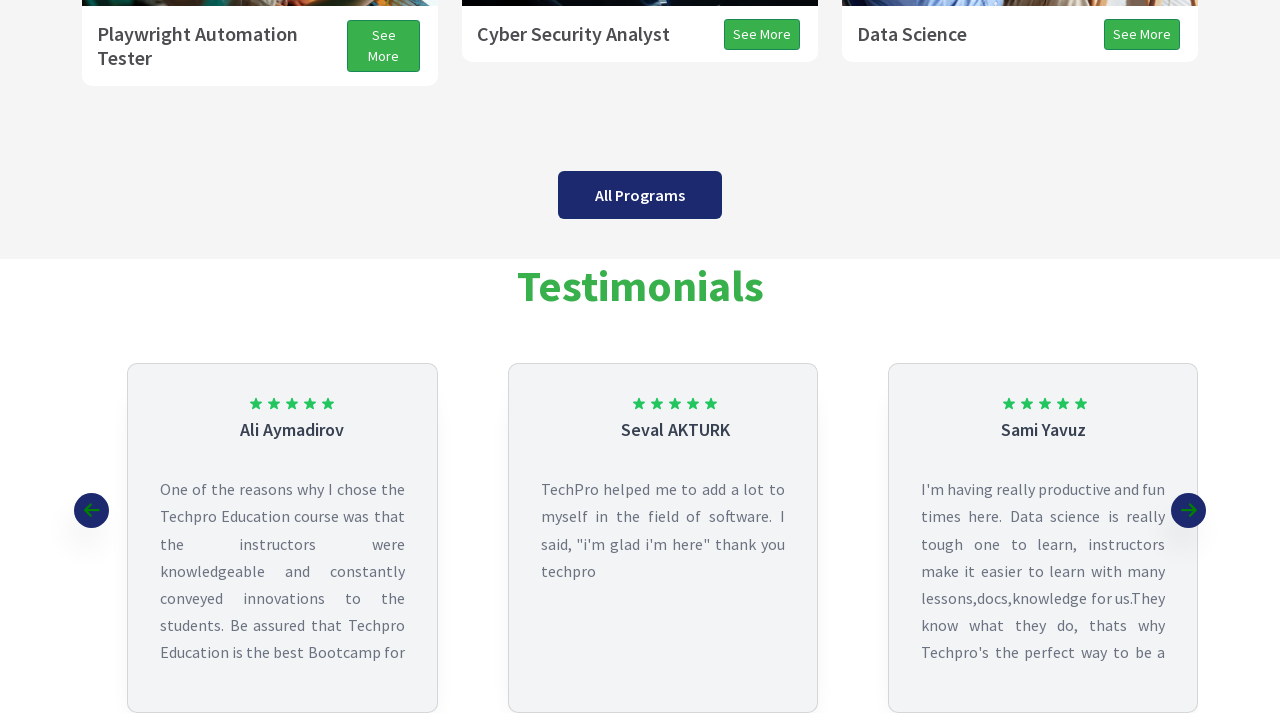